Tests drag and drop functionality by dragging an element to a new position using coordinates

Starting URL: https://jqueryui.com/draggable/

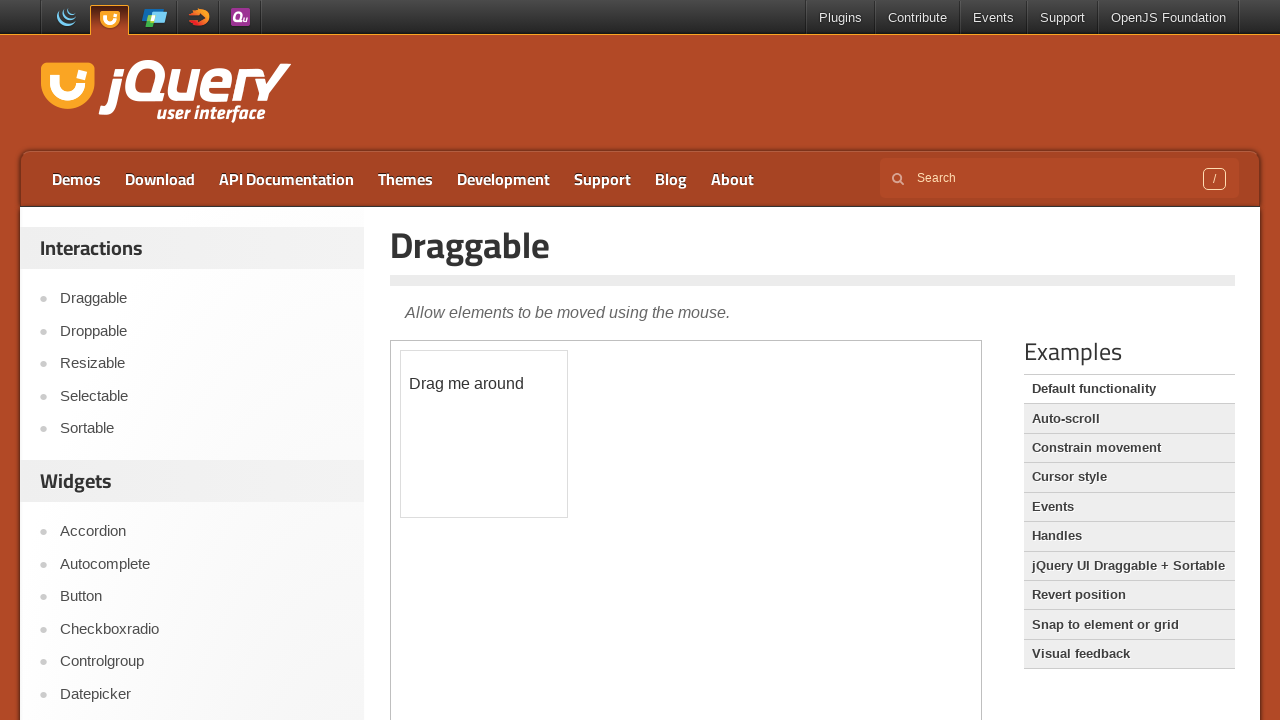

Located the iframe containing the draggable element
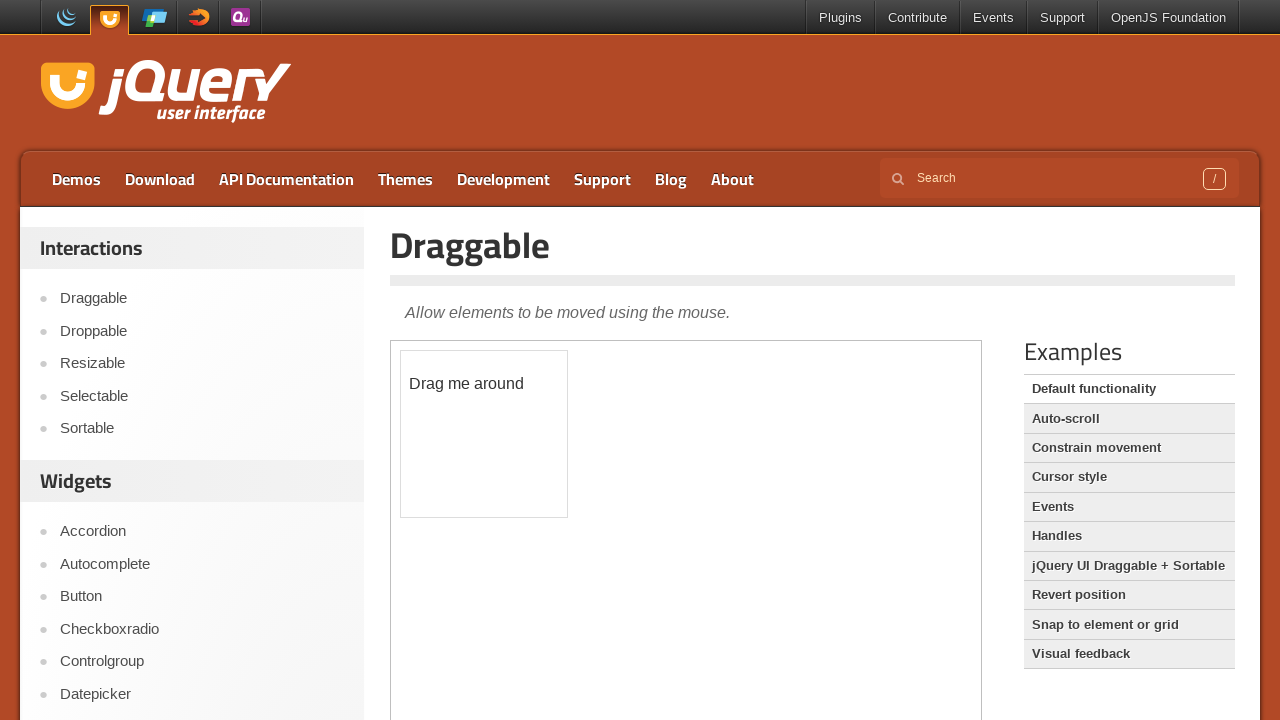

Located the draggable element with id 'draggable'
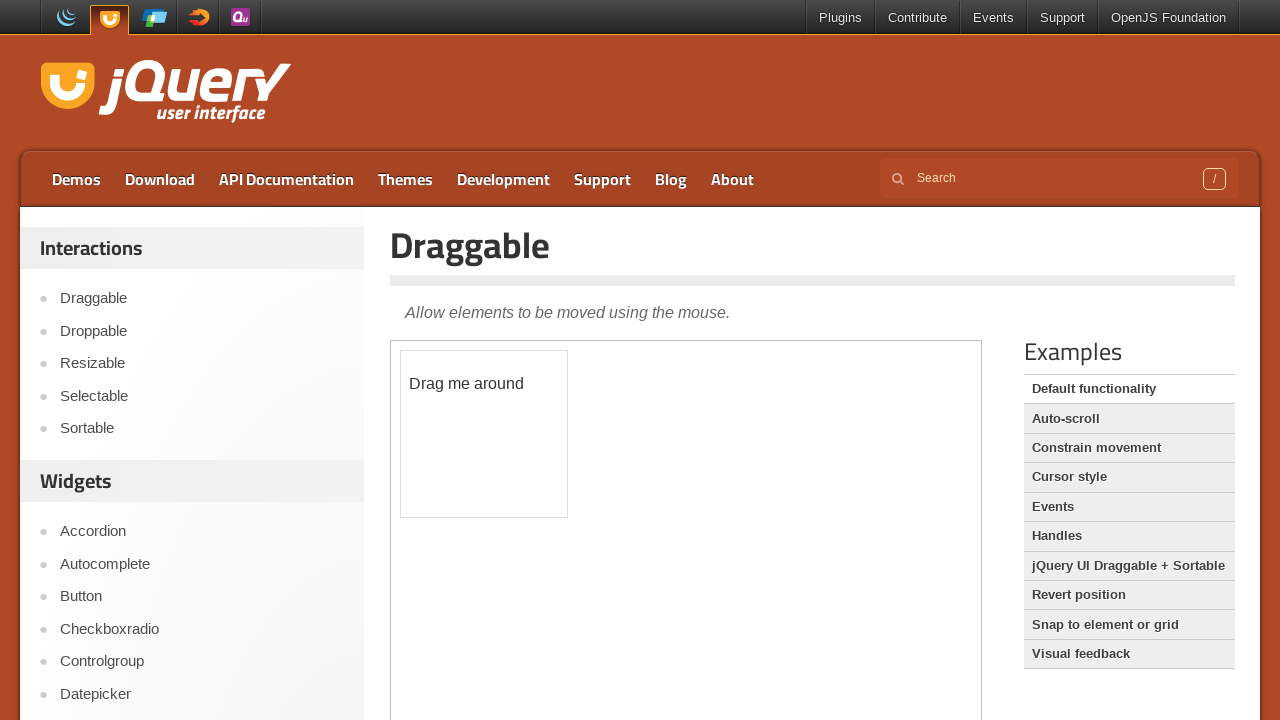

Retrieved bounding box of draggable element
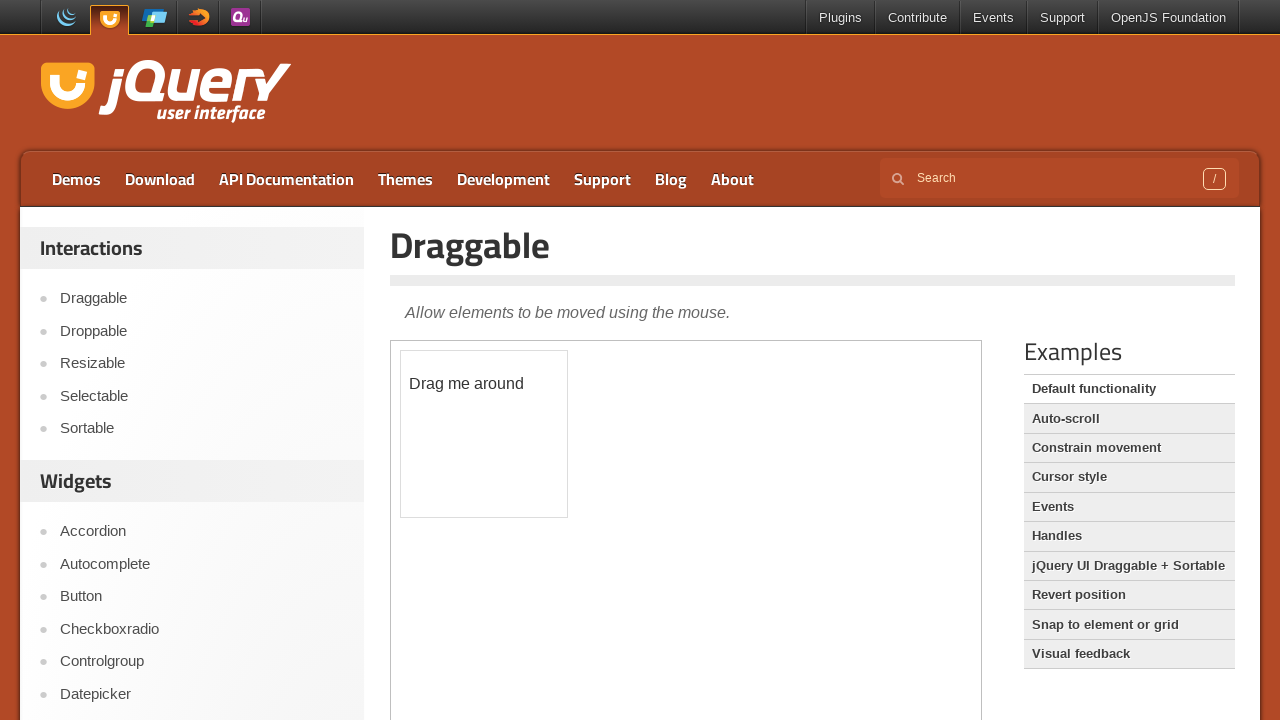

Extracted current position: x=400.109375, y=349.875
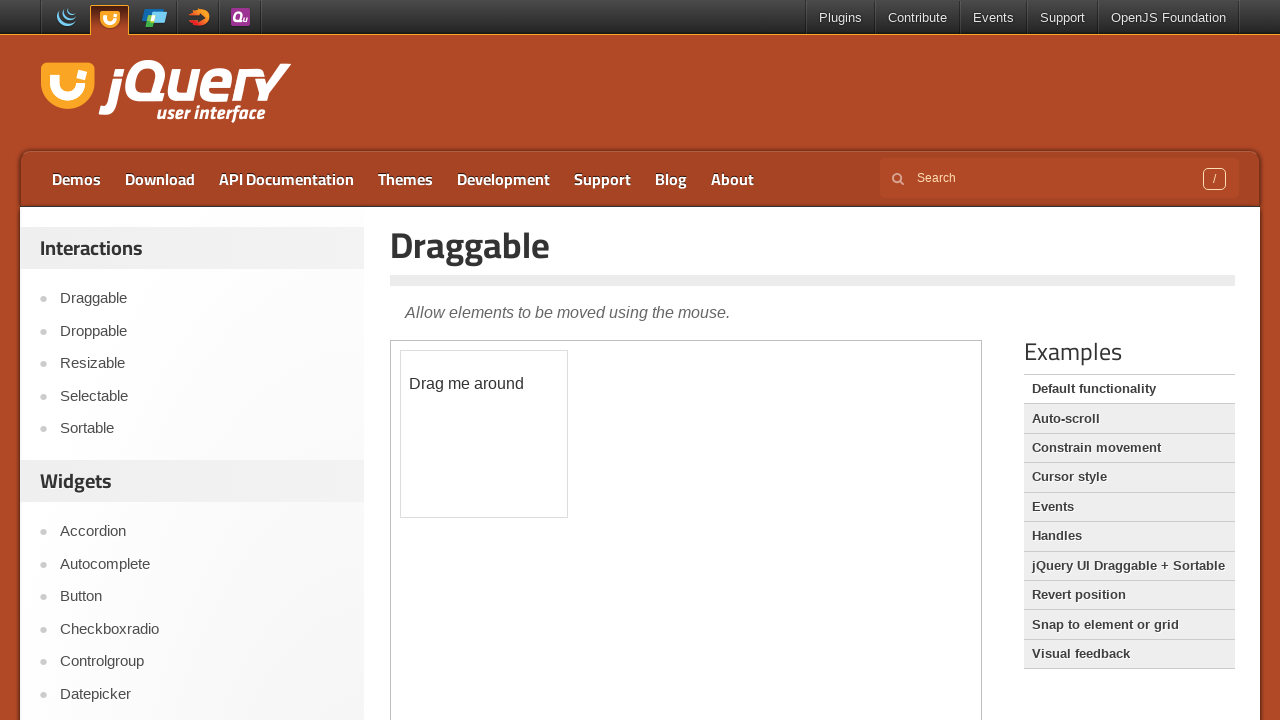

Dragged element to new position (100px right, 100px down) at (501, 451)
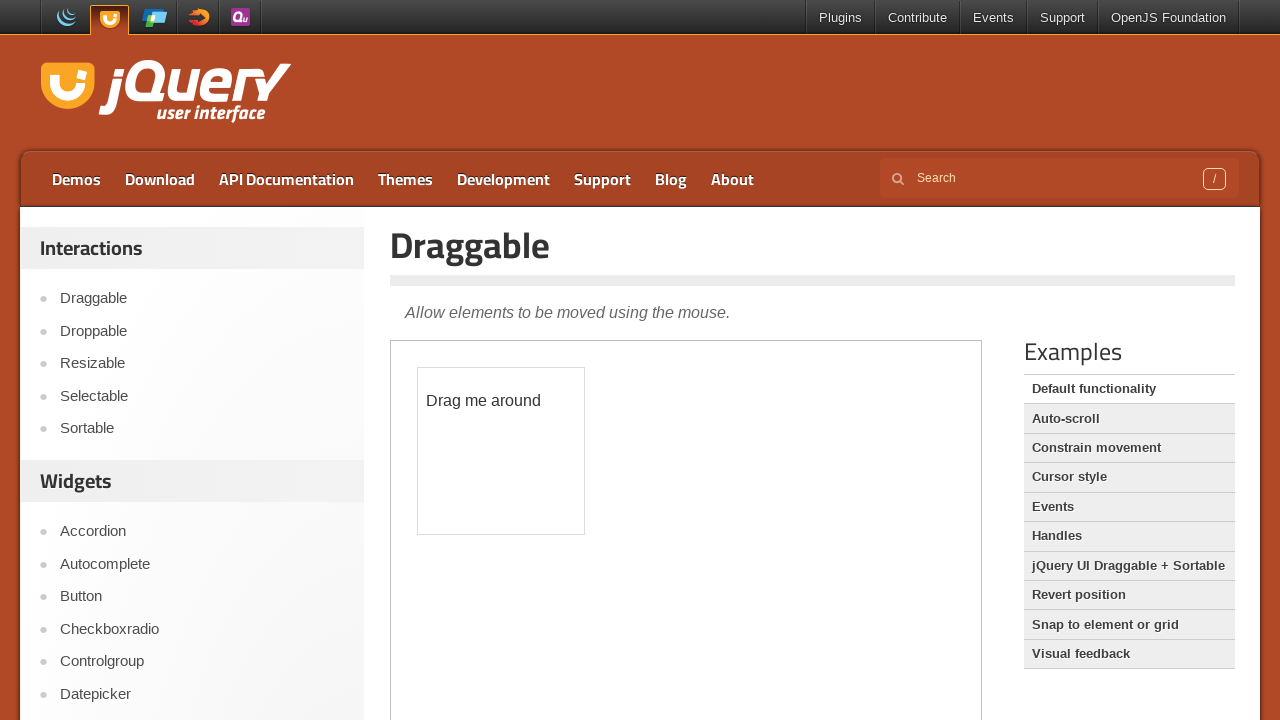

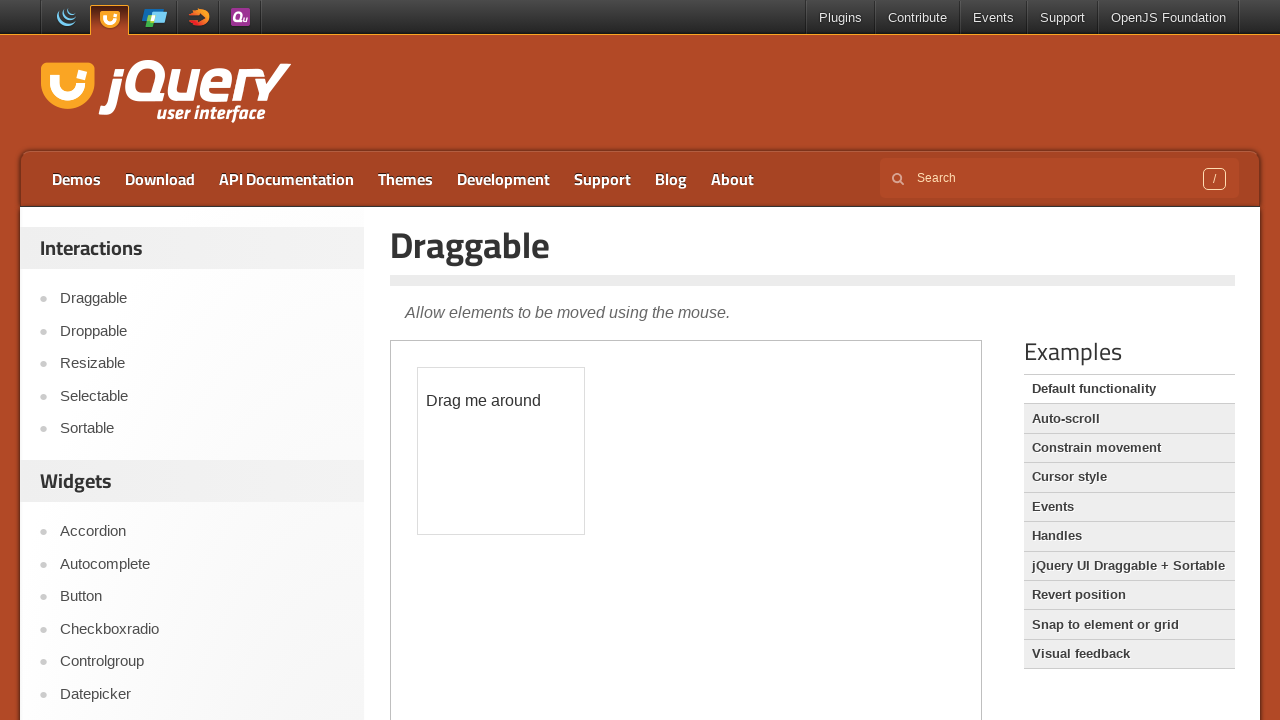